Tests that the currently applied filter is highlighted with the selected class.

Starting URL: https://demo.playwright.dev/todomvc

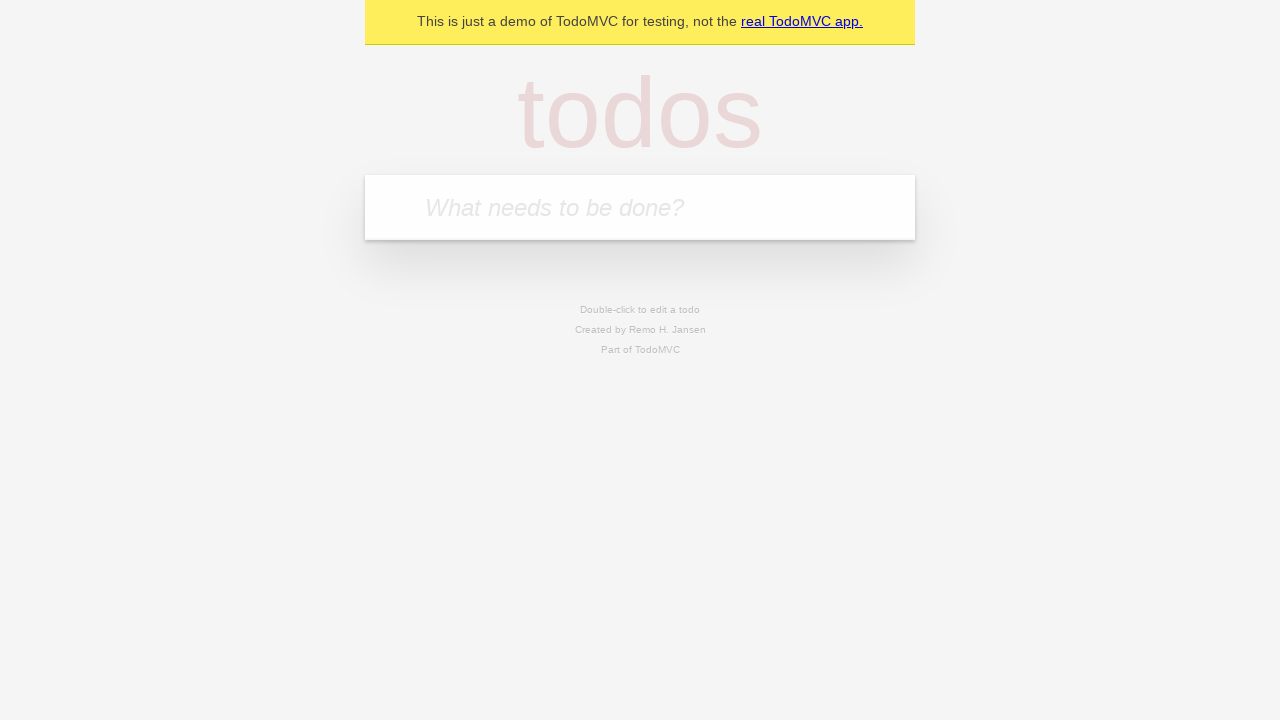

Filled new todo input with 'buy some cheese' on .new-todo
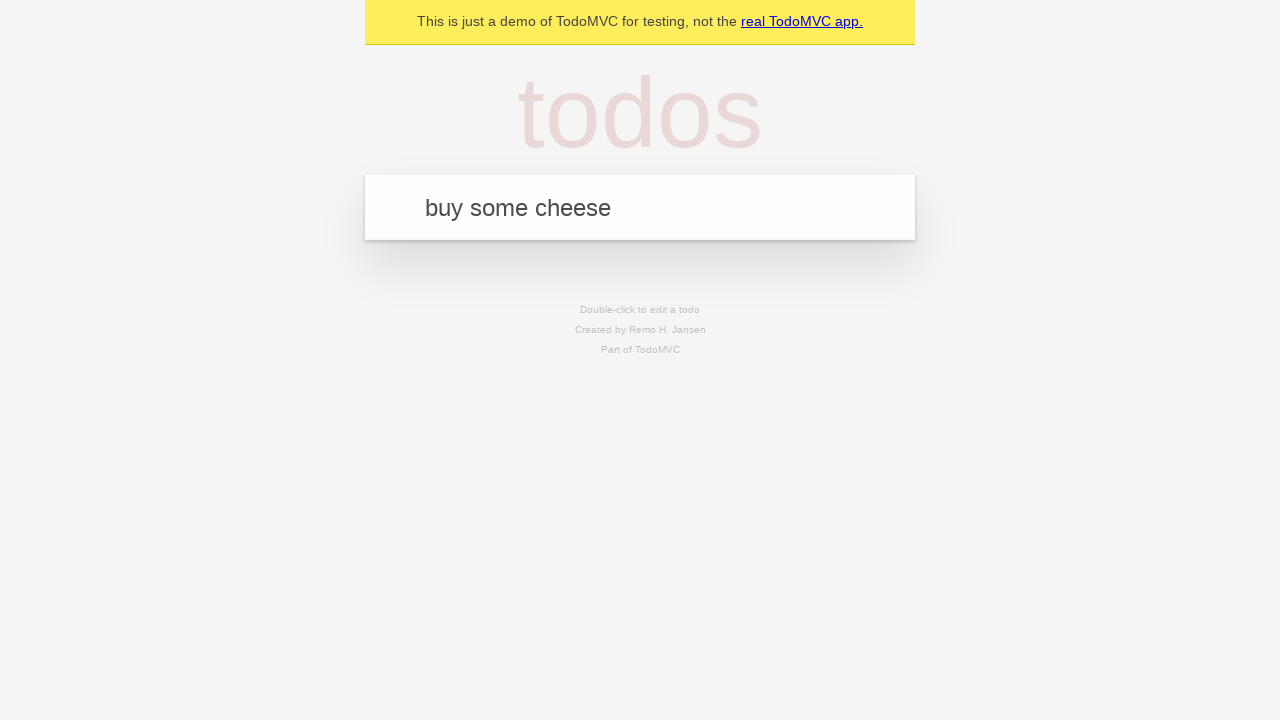

Pressed Enter to create first todo on .new-todo
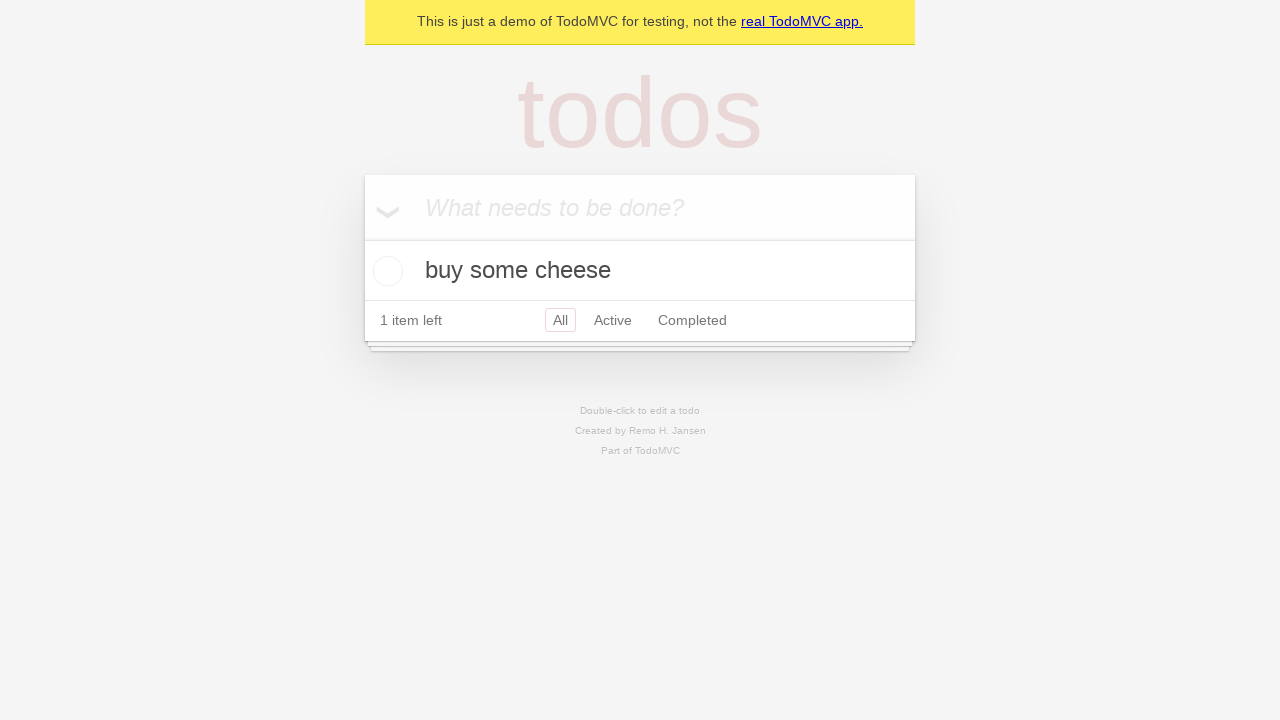

Filled new todo input with 'feed the cat' on .new-todo
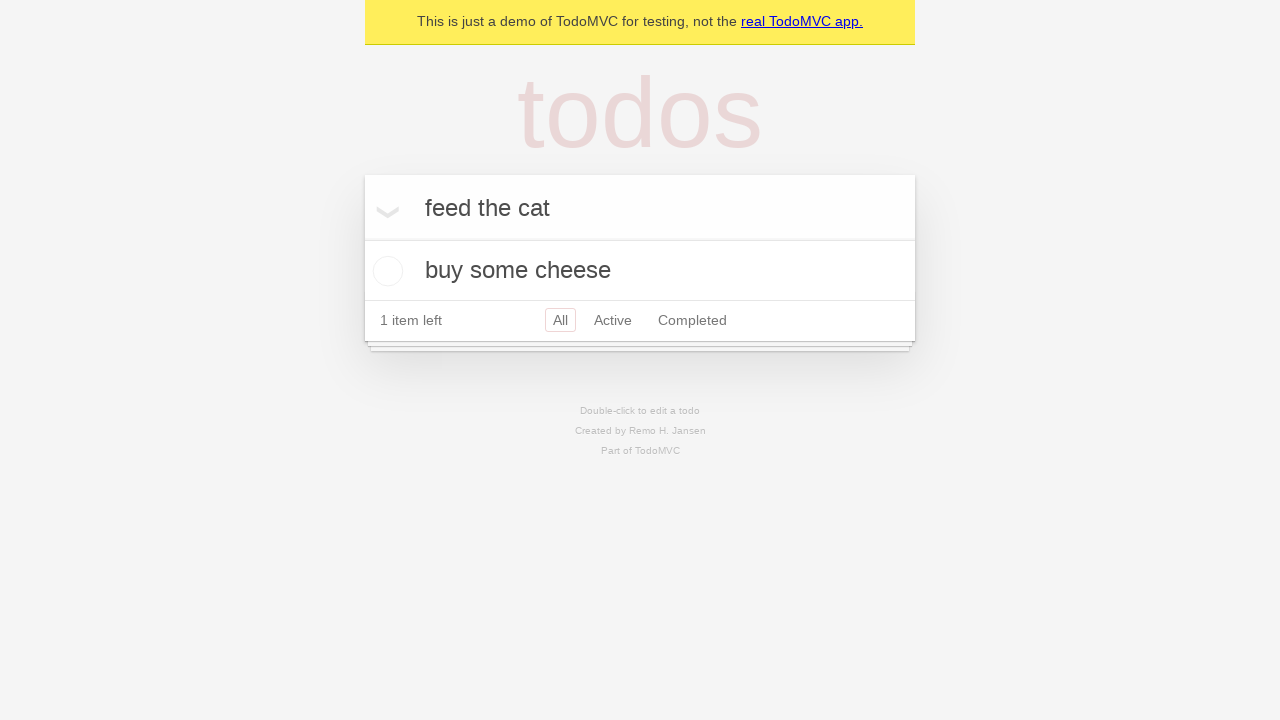

Pressed Enter to create second todo on .new-todo
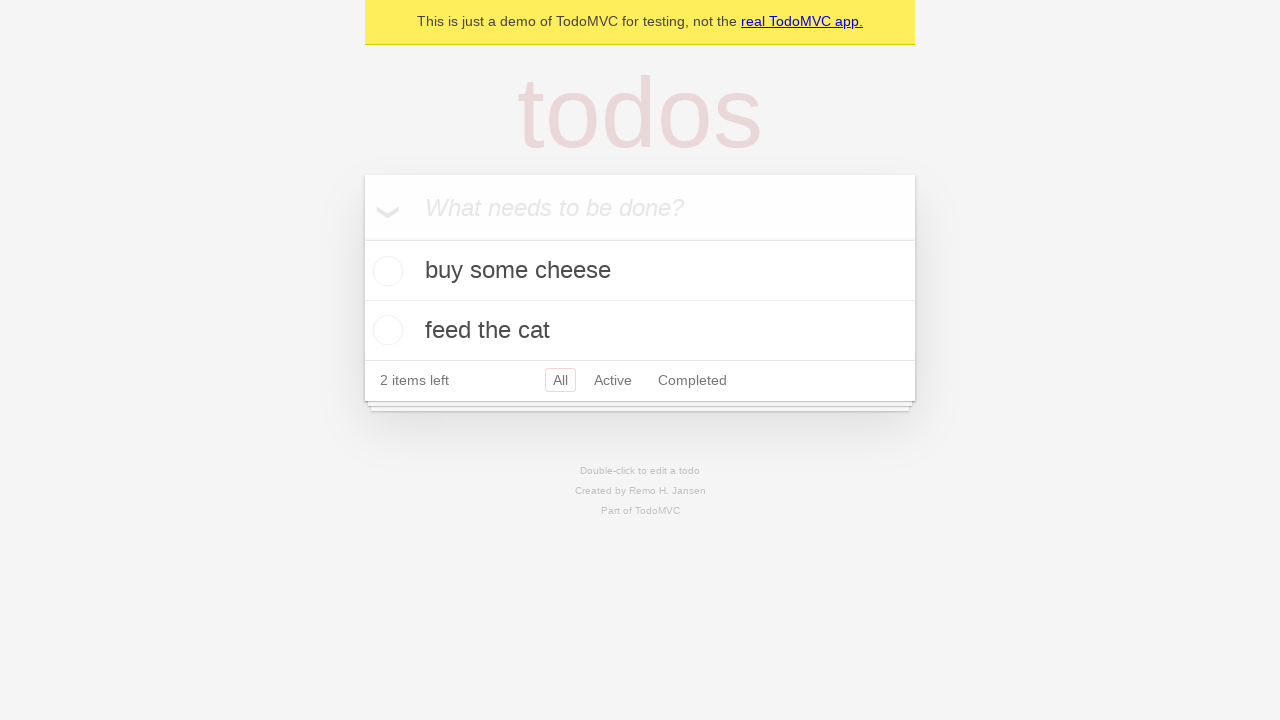

Filled new todo input with 'book a doctors appointment' on .new-todo
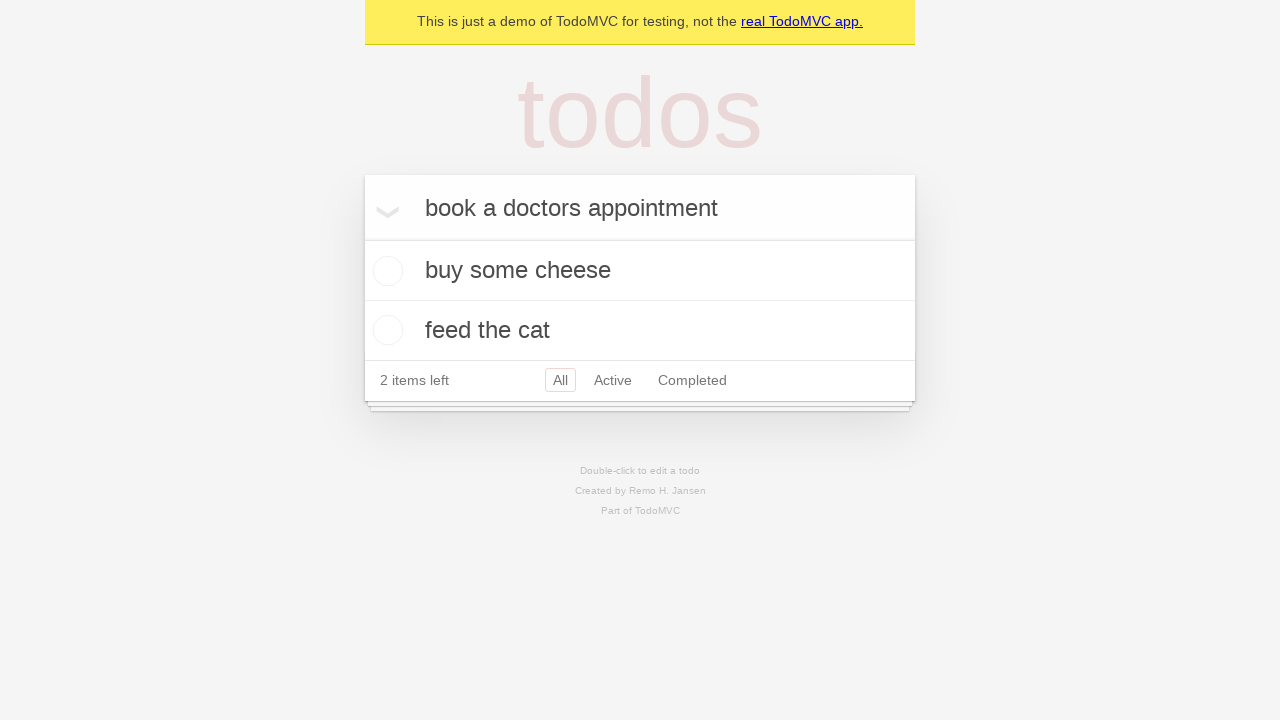

Pressed Enter to create third todo on .new-todo
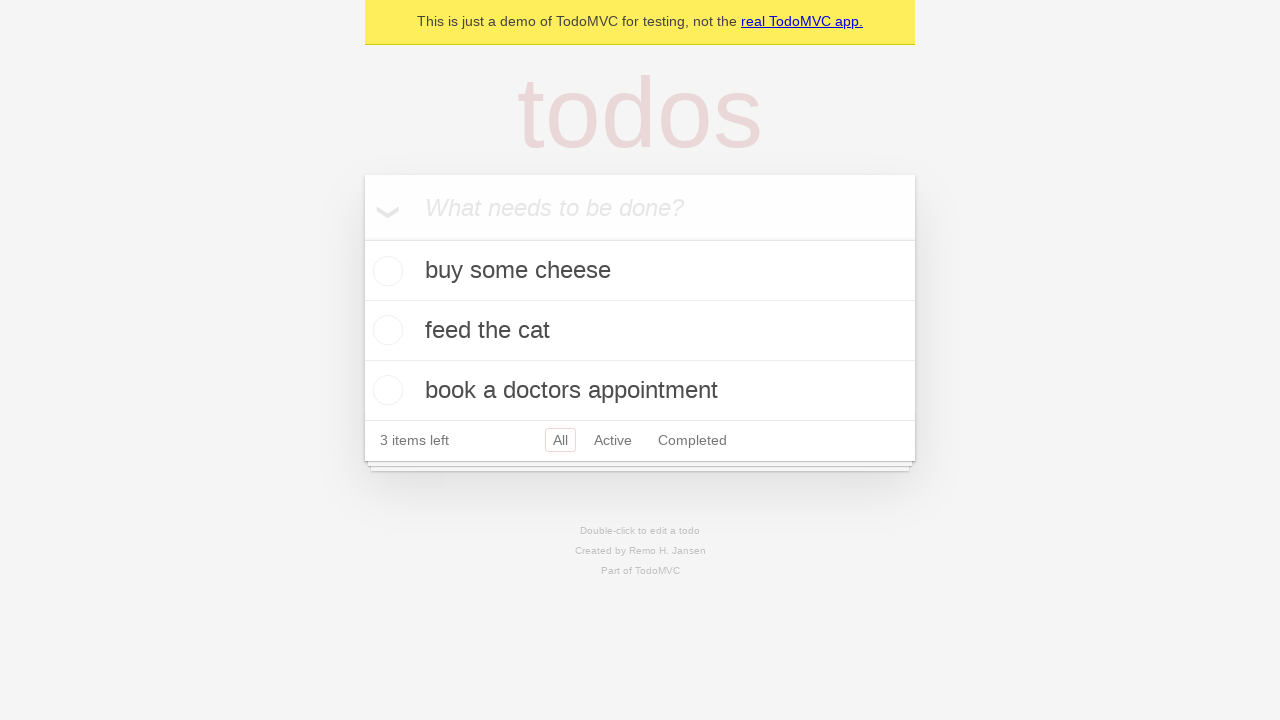

Clicked Active filter at (613, 440) on .filters >> text=Active
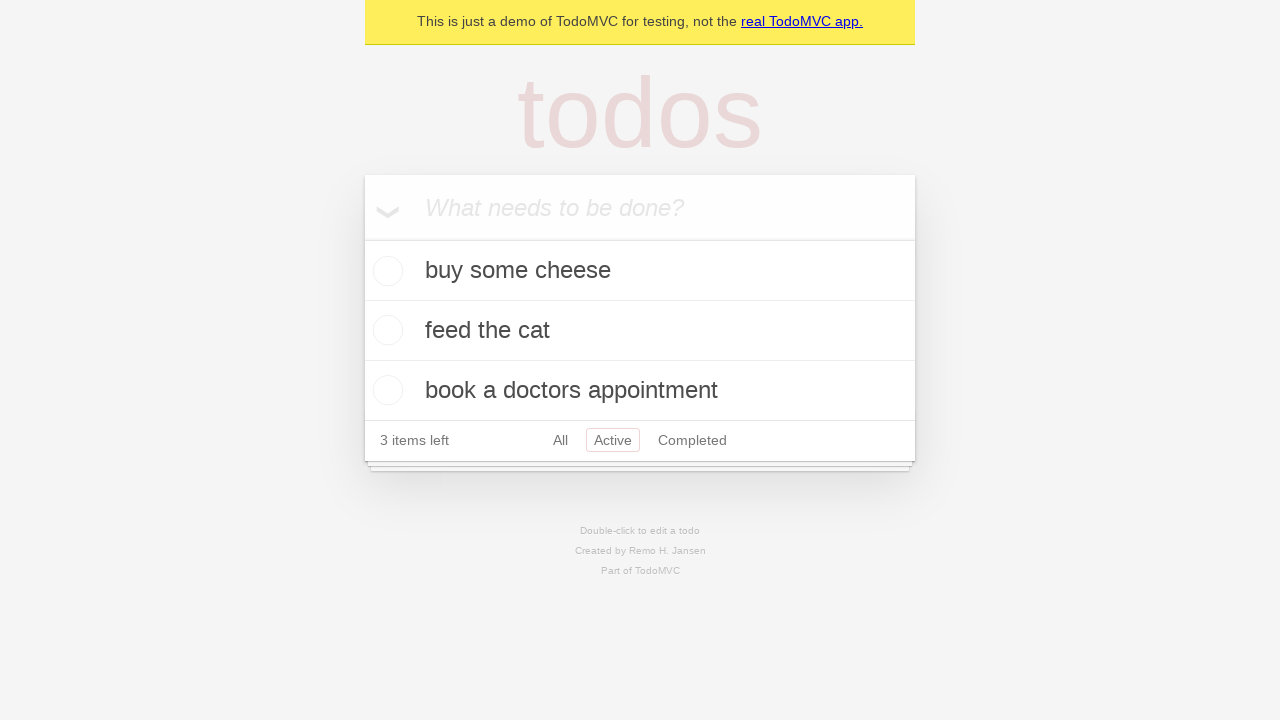

Clicked Completed filter to verify it highlights as selected at (692, 440) on .filters >> text=Completed
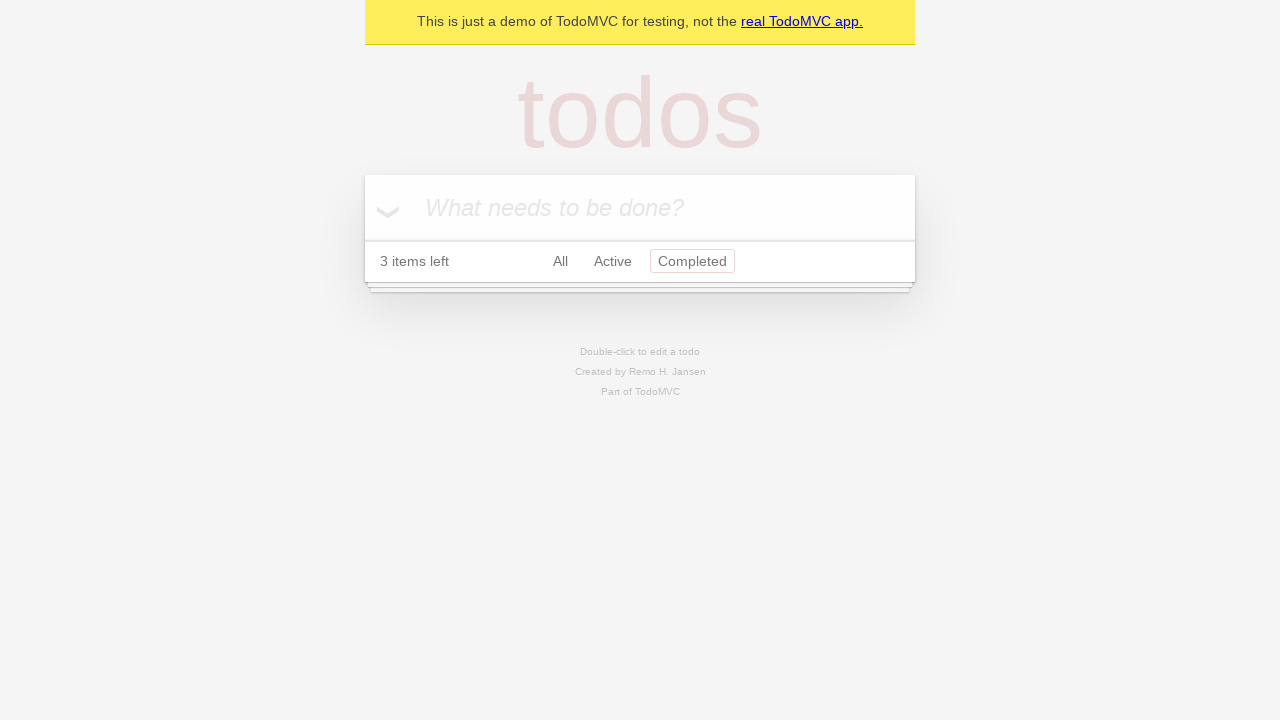

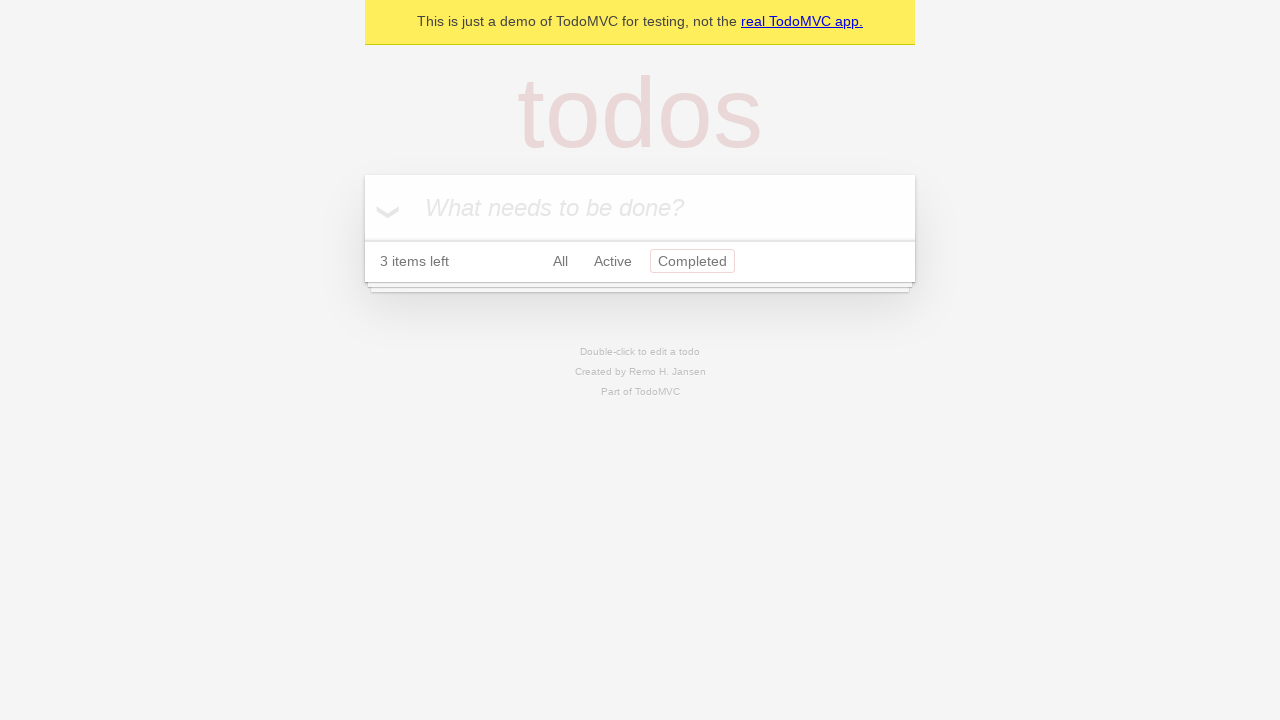